Tests browser window handle functionality by clicking a button to open a new window, switching to the child window to interact with elements (dropdown and text field), then switching back to the parent window to fill another field.

Starting URL: https://www.hyrtutorials.com/p/window-handles-practice.html

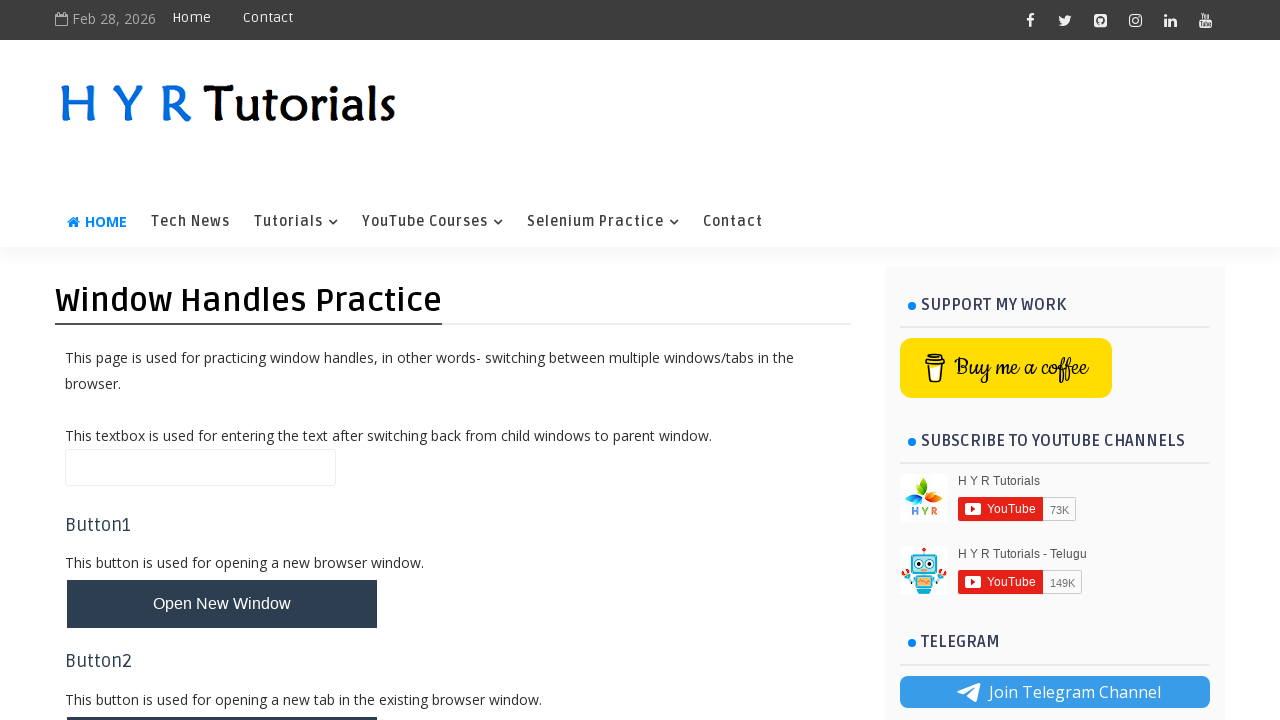

Clicked button to open new window at (222, 604) on button#newWindowBtn
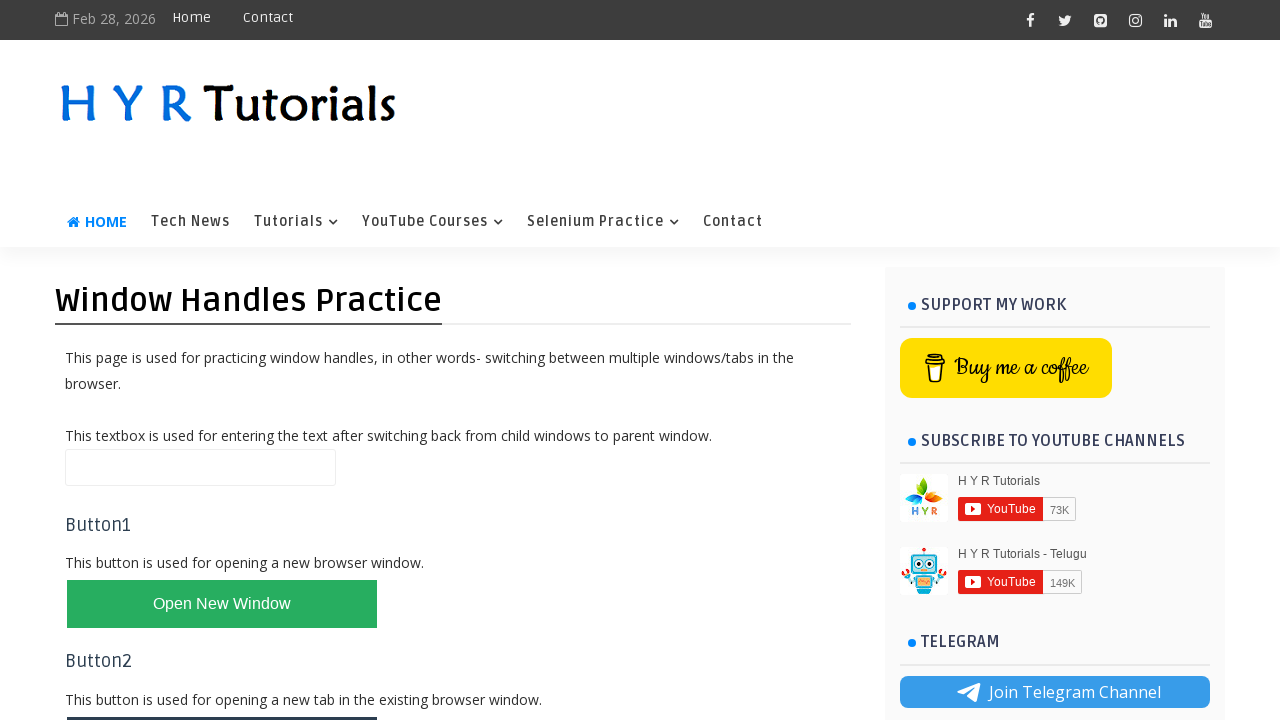

Captured new child window page object
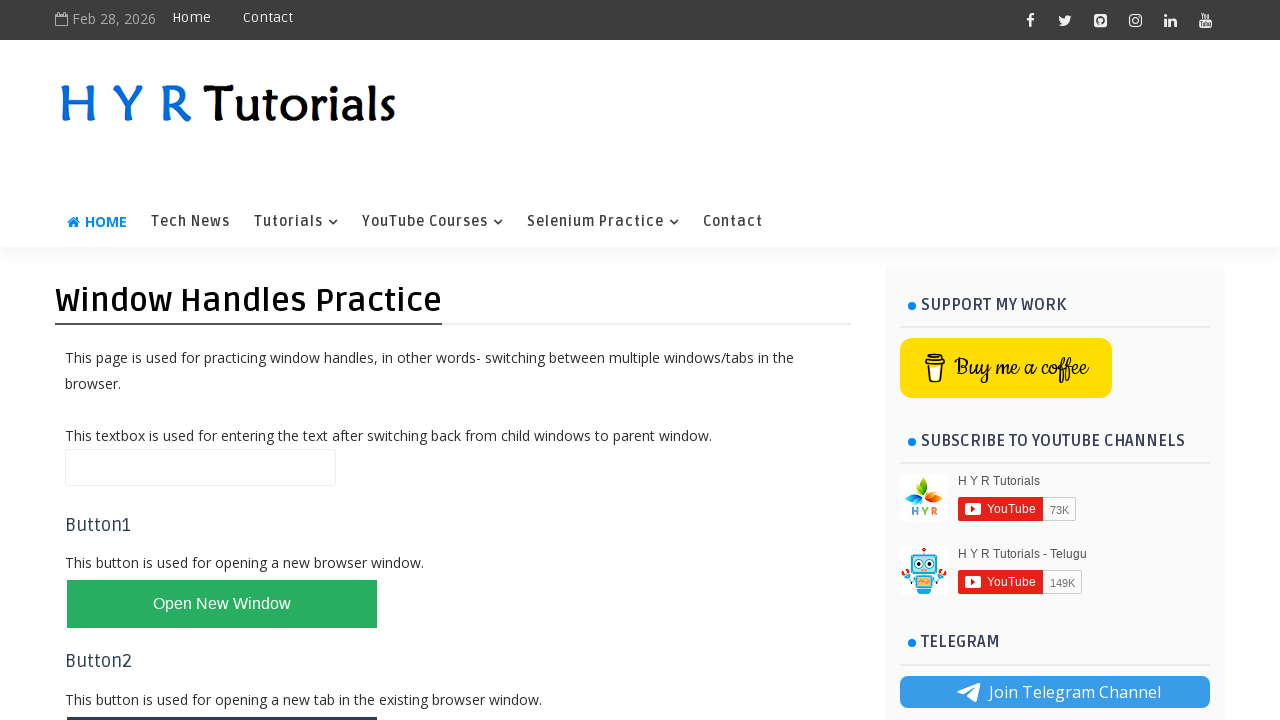

Child window page fully loaded
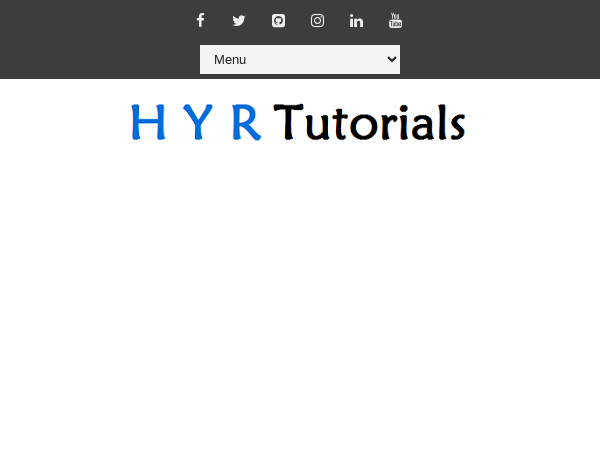

Clicked select dropdown in child window at (204, 225) on select#selectnav1
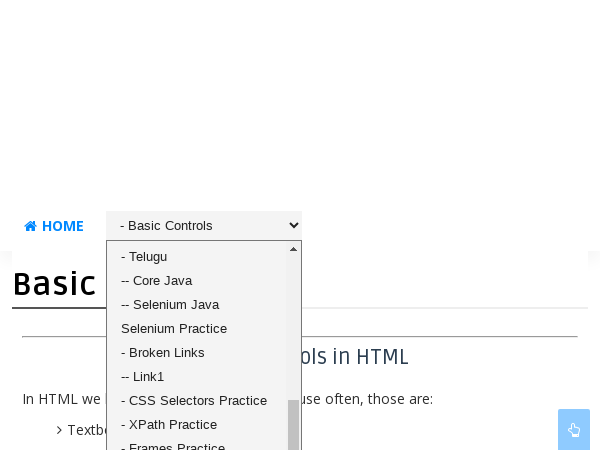

Filled firstName field in child window with 'Om Sai Ram' on input#firstName
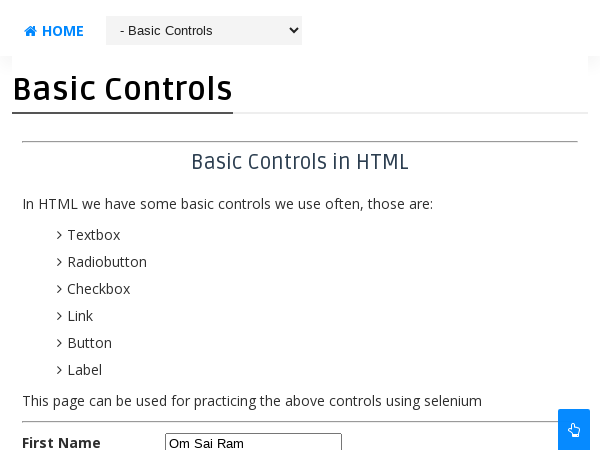

Filled name field in parent window with 'HE RAM' on input#name
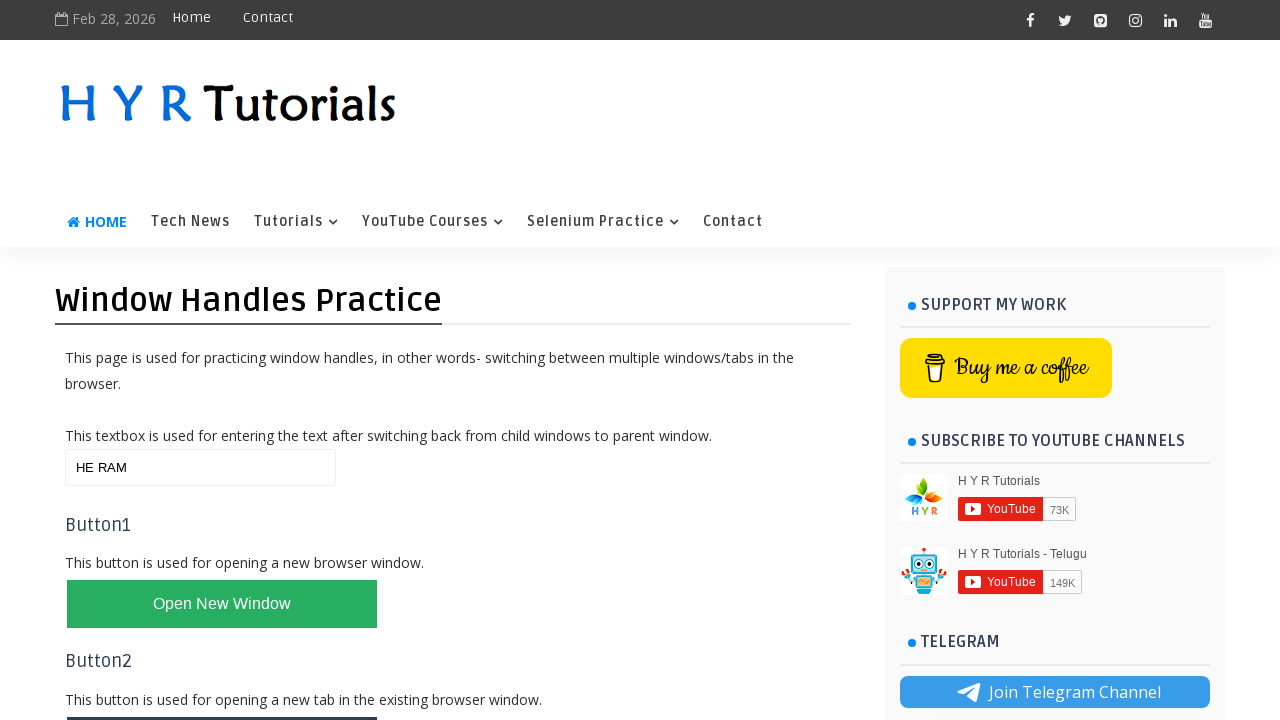

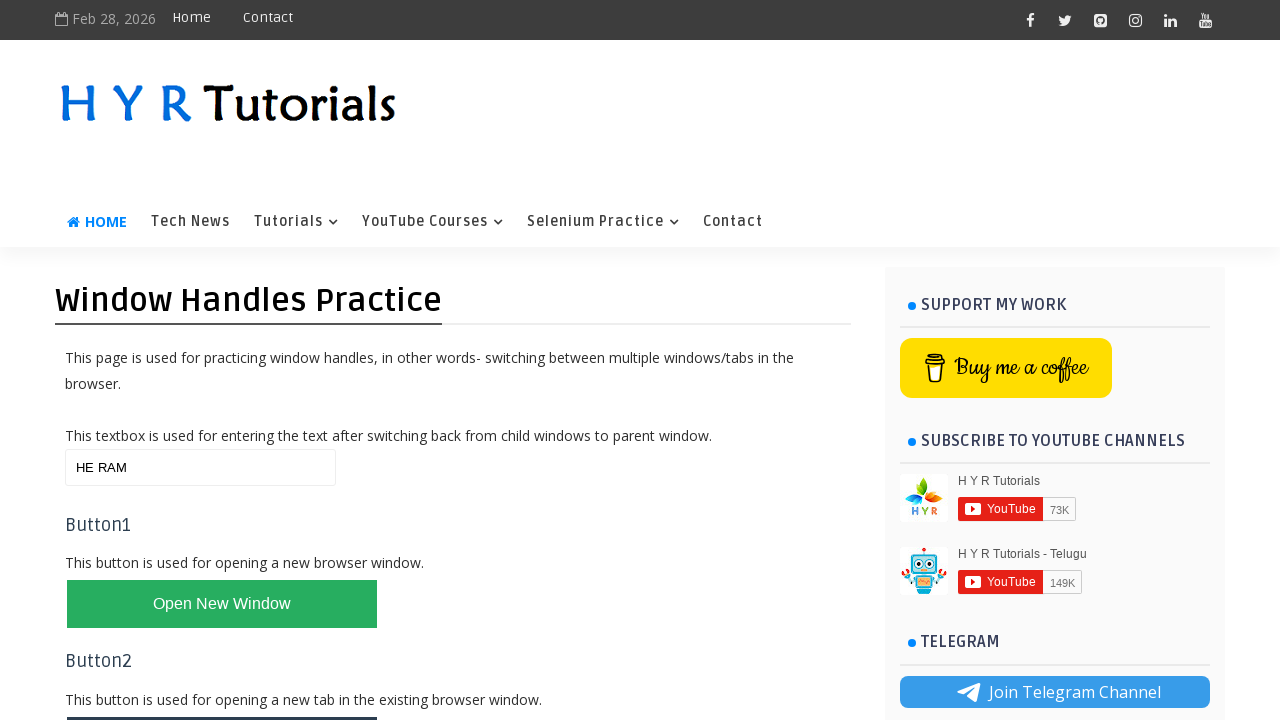